Tests mouse hover functionality by hovering over the "Contribute" link on the jQuery UI homepage

Starting URL: https://jqueryui.com/

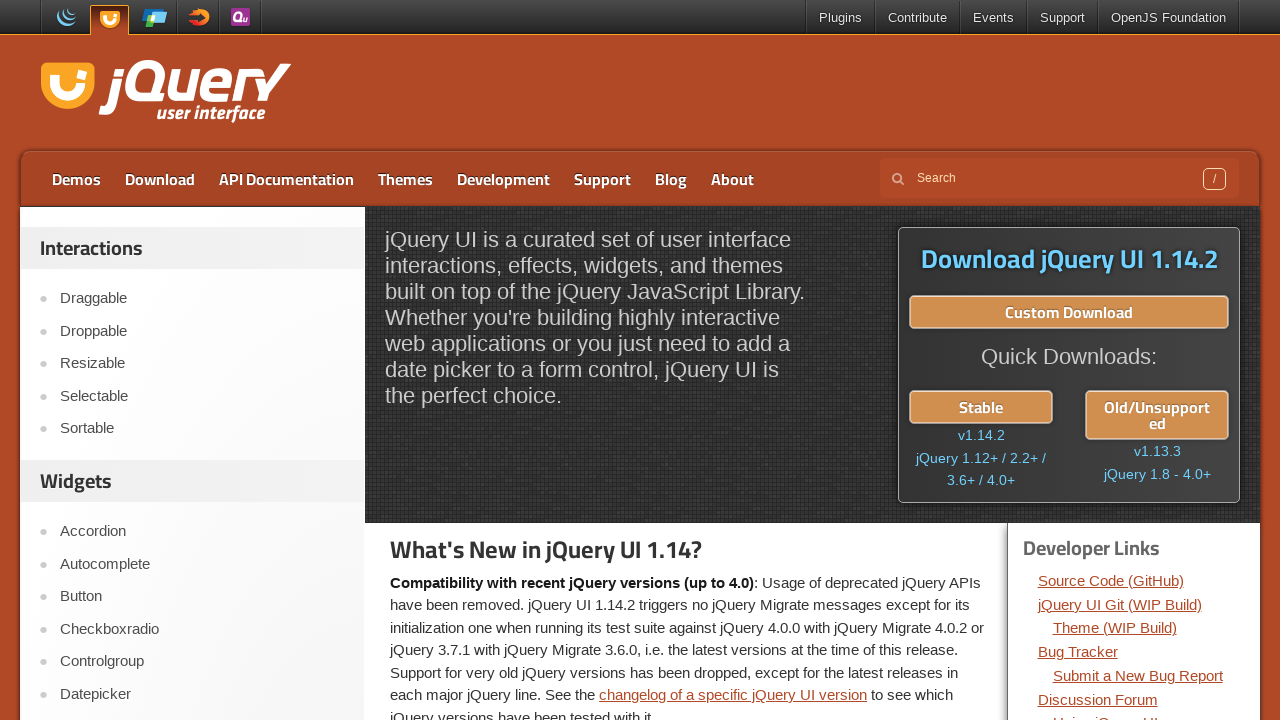

Navigated to jQuery UI homepage
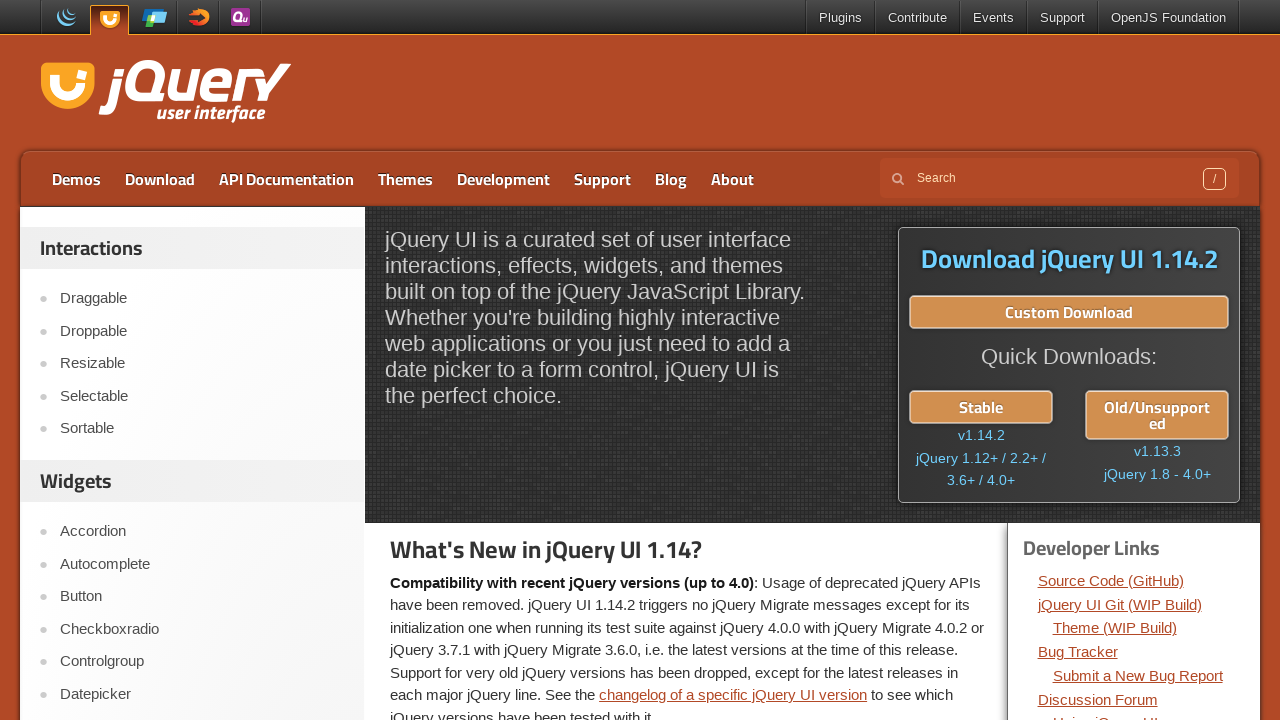

Hovered over the 'Contribute' link at (918, 18) on a[href='https://contribute.jquery.org/']
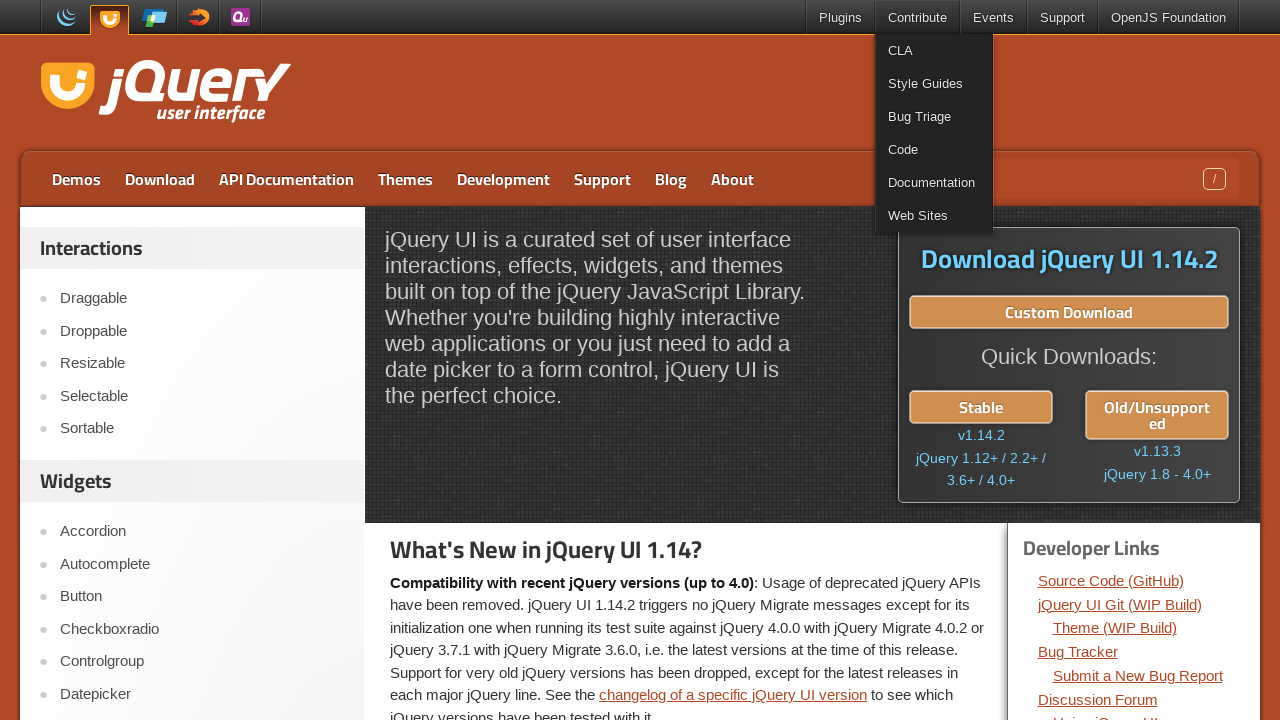

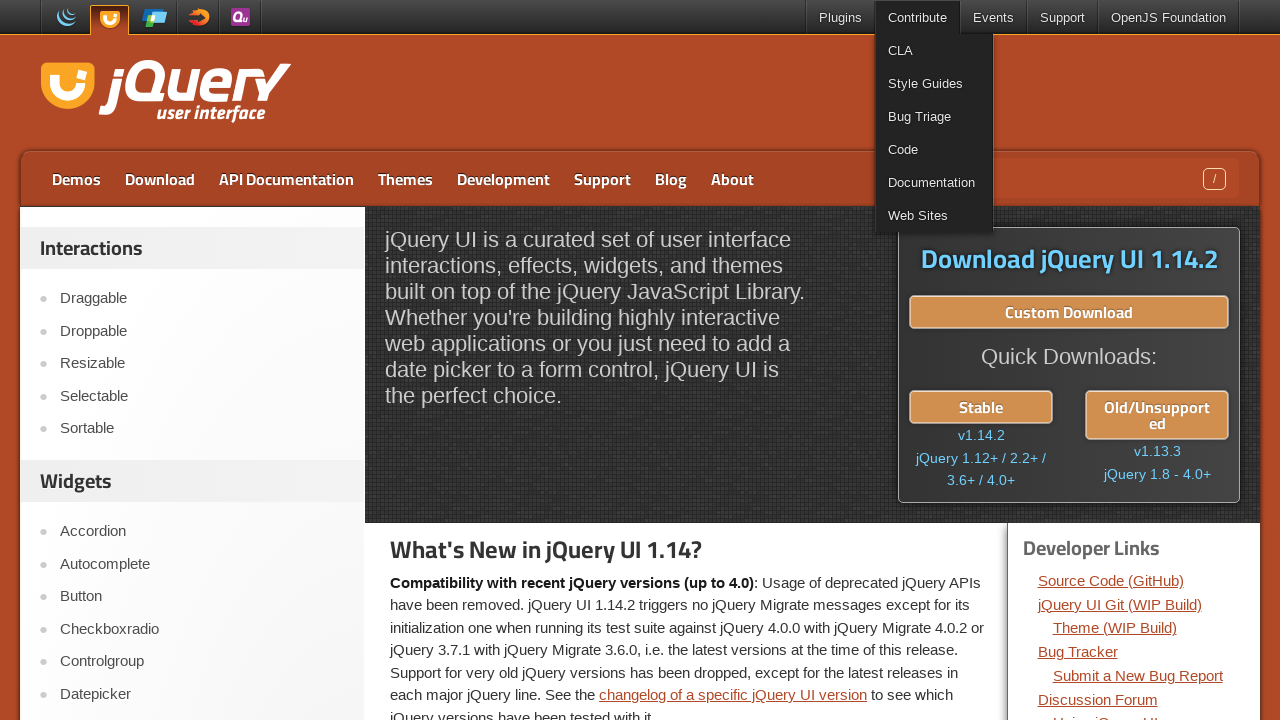